Tests navigation functionality by opening multiple links from a footer column in new tabs and retrieving their titles

Starting URL: https://rahulshettyacademy.com/AutomationPractice/

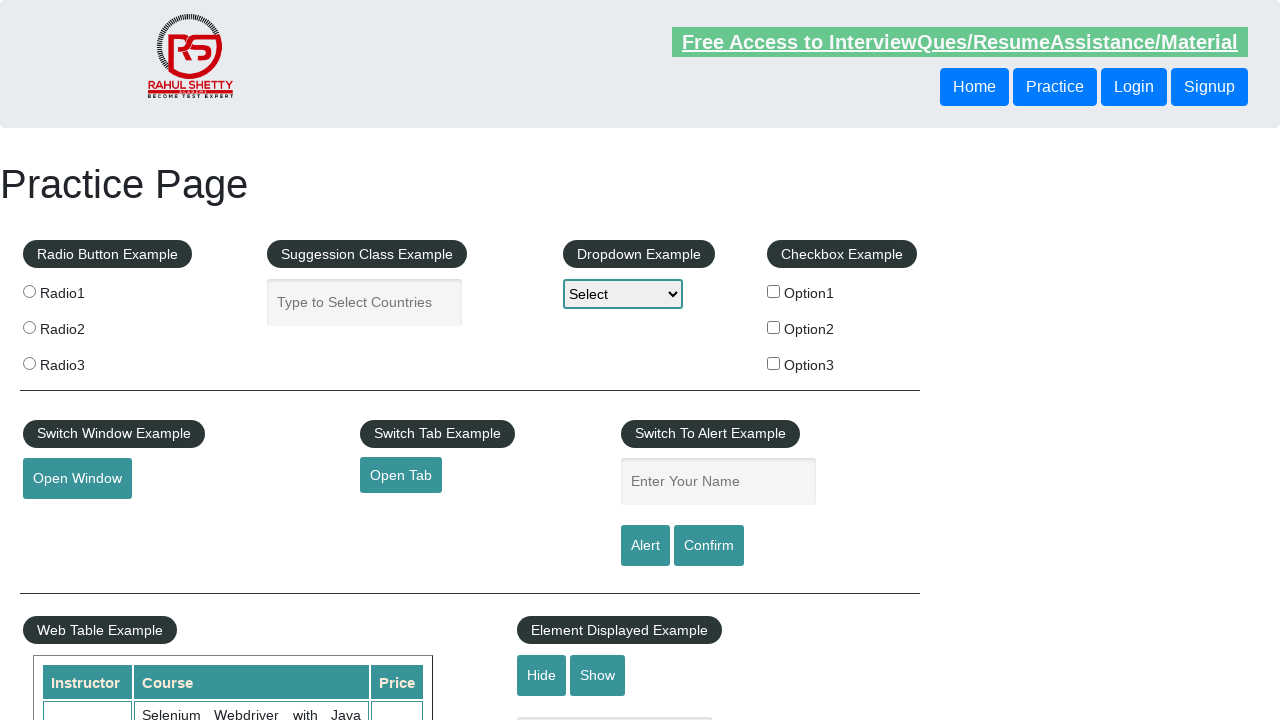

Counted total links on page
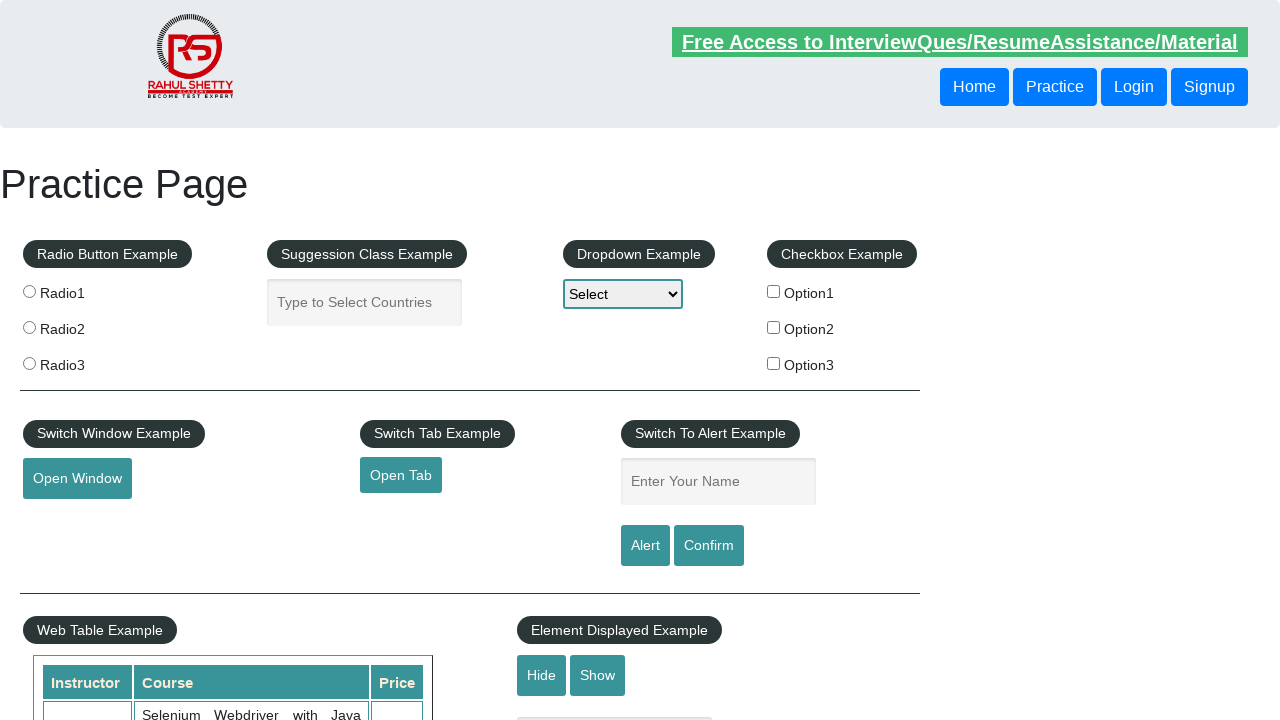

Located footer section and counted footer links
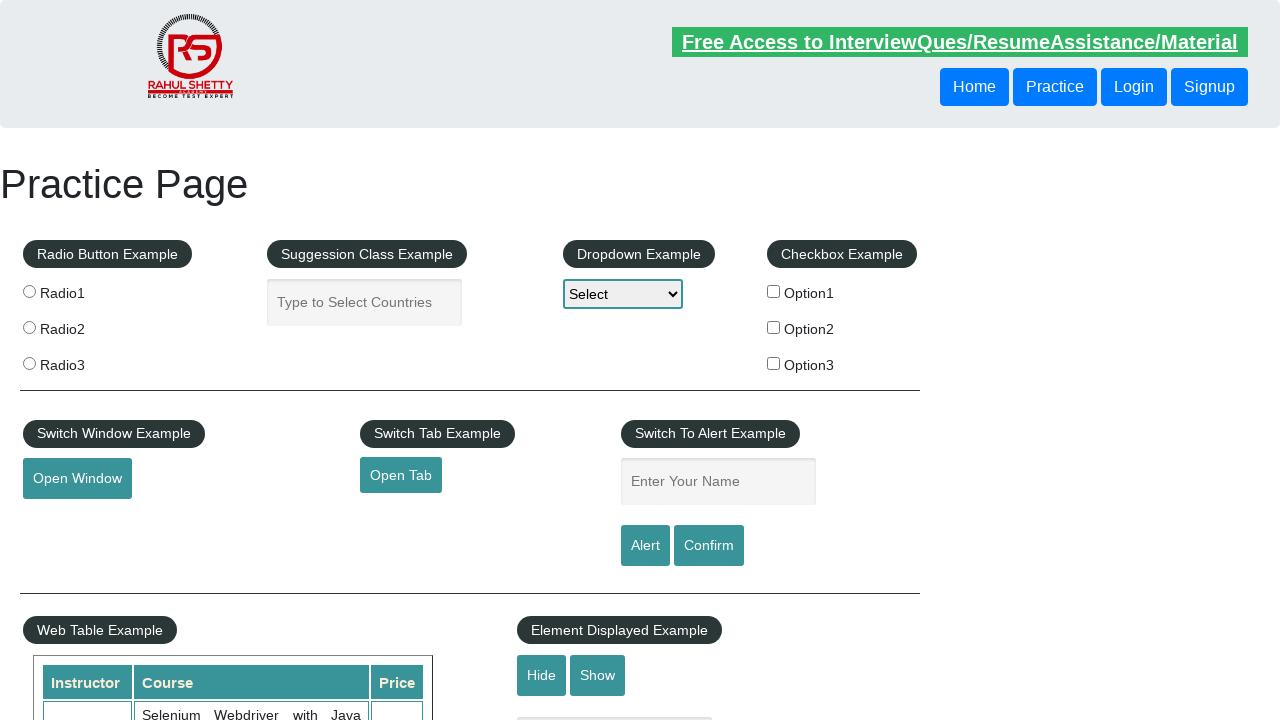

Located first footer column and counted column links
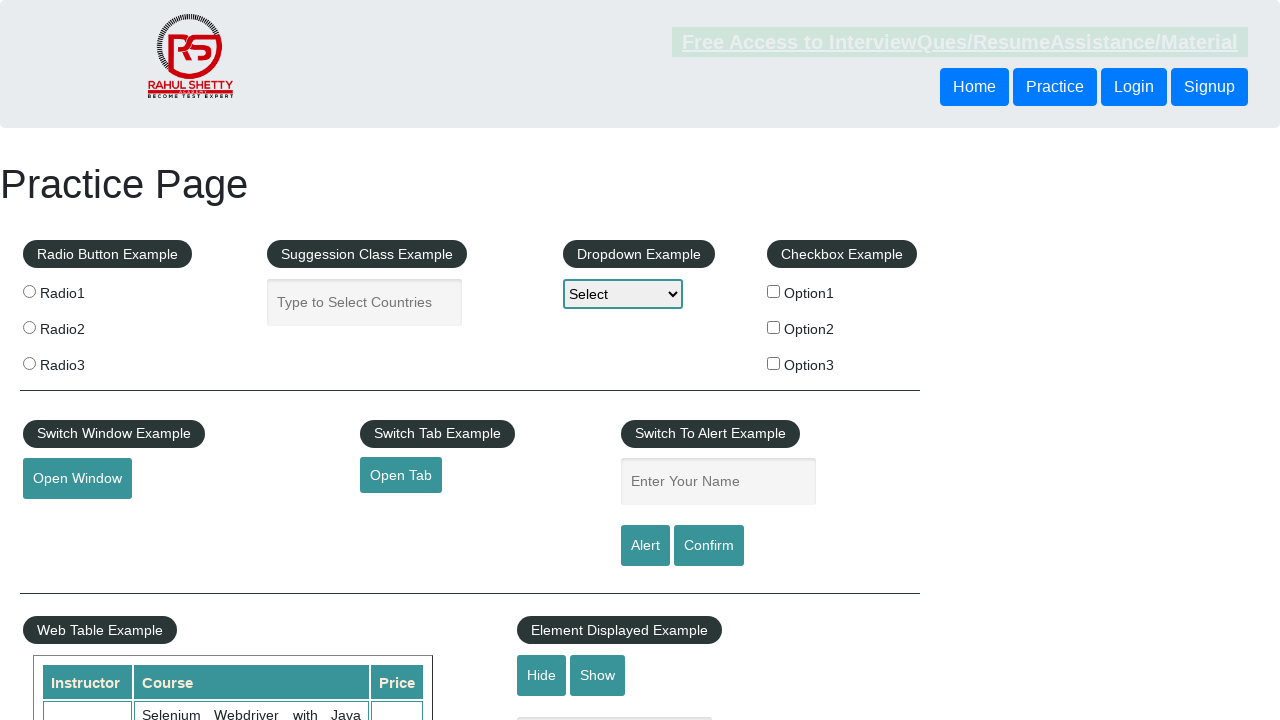

Selected link 1 from footer column
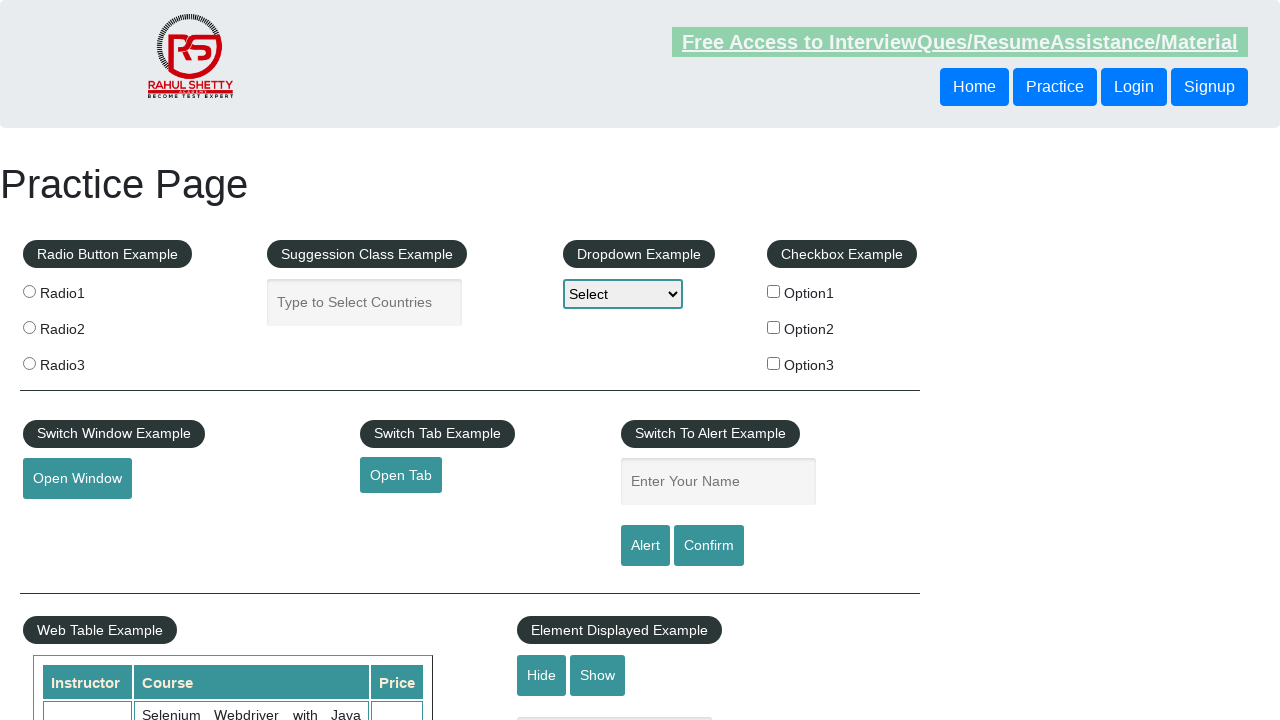

Opened link 1 in new tab using Ctrl+click at (68, 520) on #gf-BIG >> xpath=//table/tbody/tr/td[1]/ul >> a >> nth=1
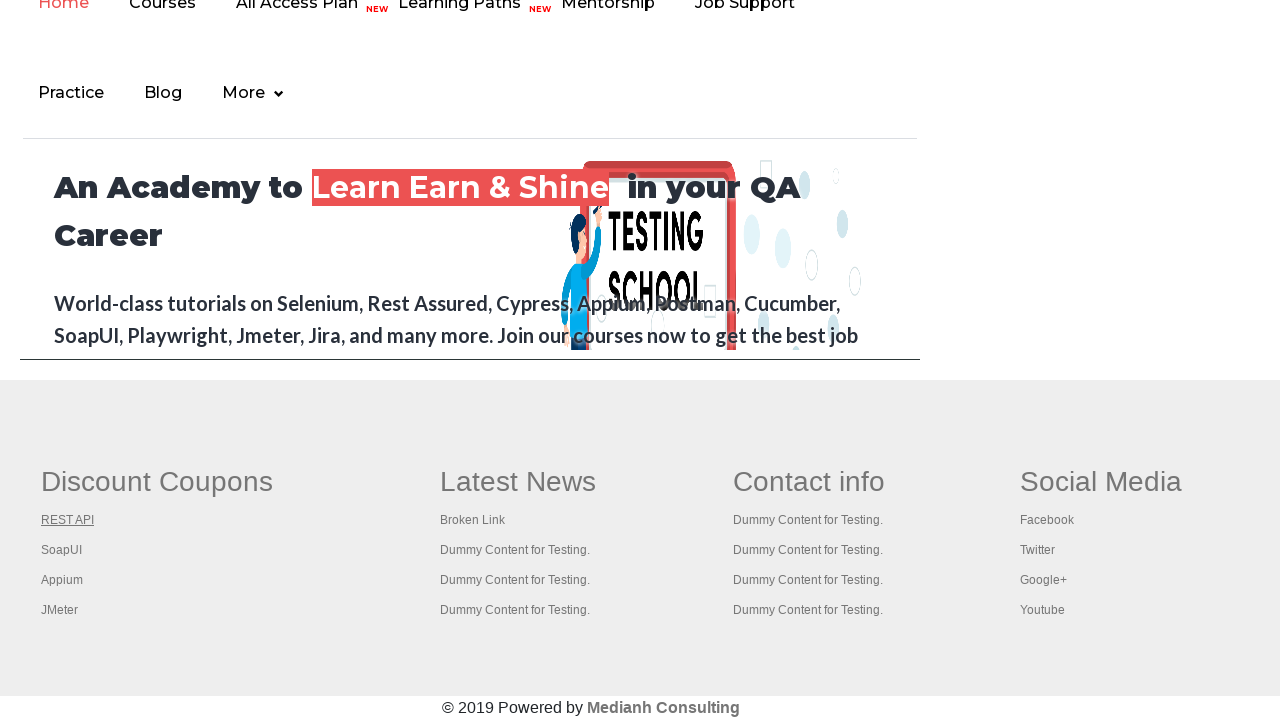

Retrieved title from new tab: 'REST API Tutorial'
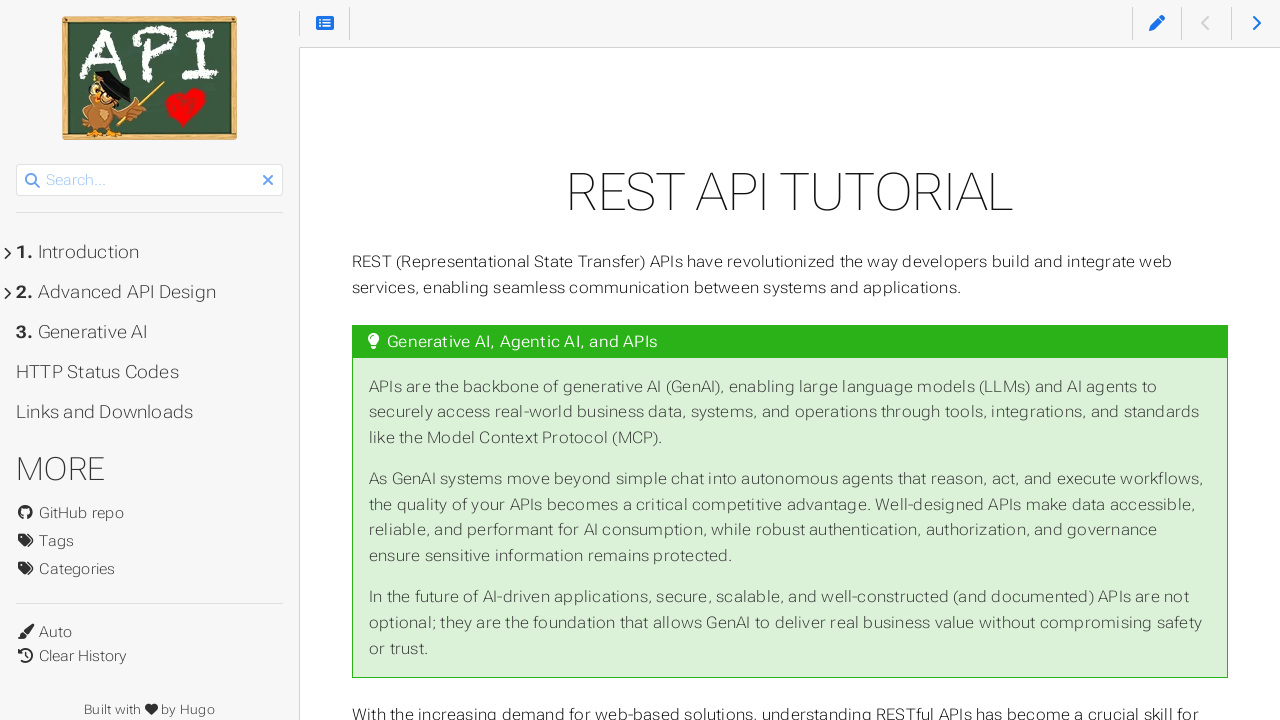

Closed new tab after retrieving title
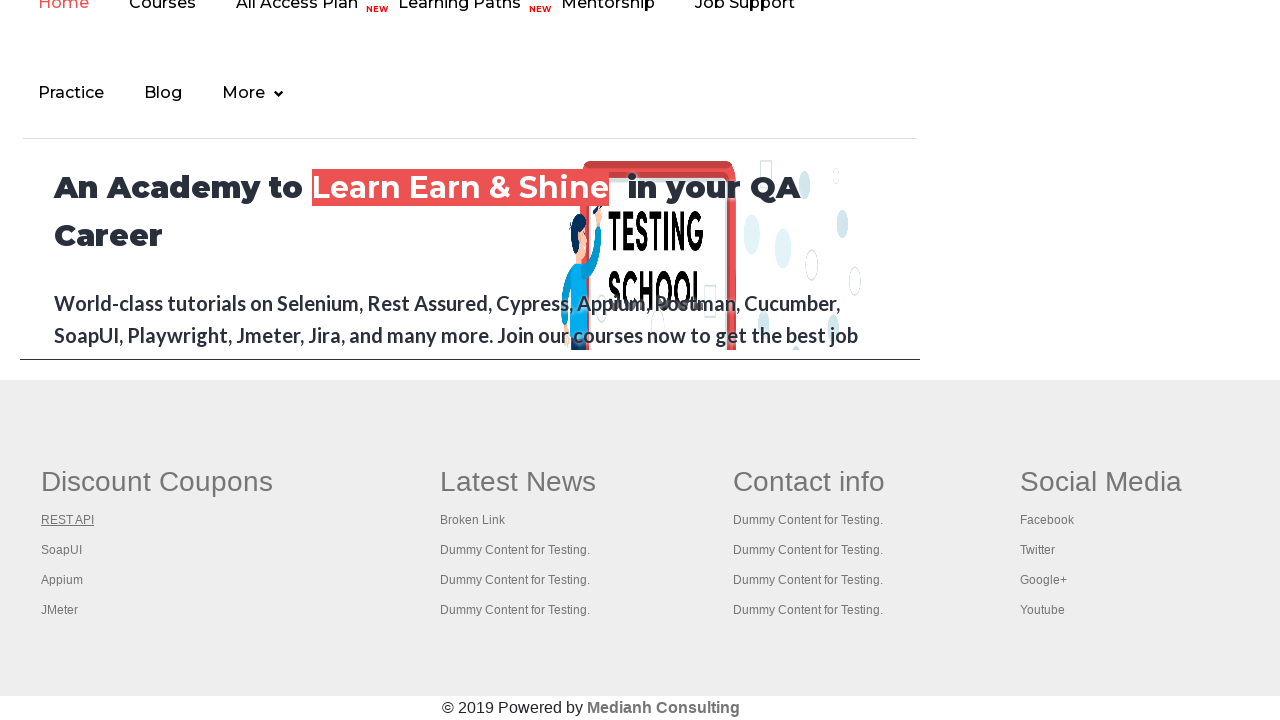

Selected link 2 from footer column
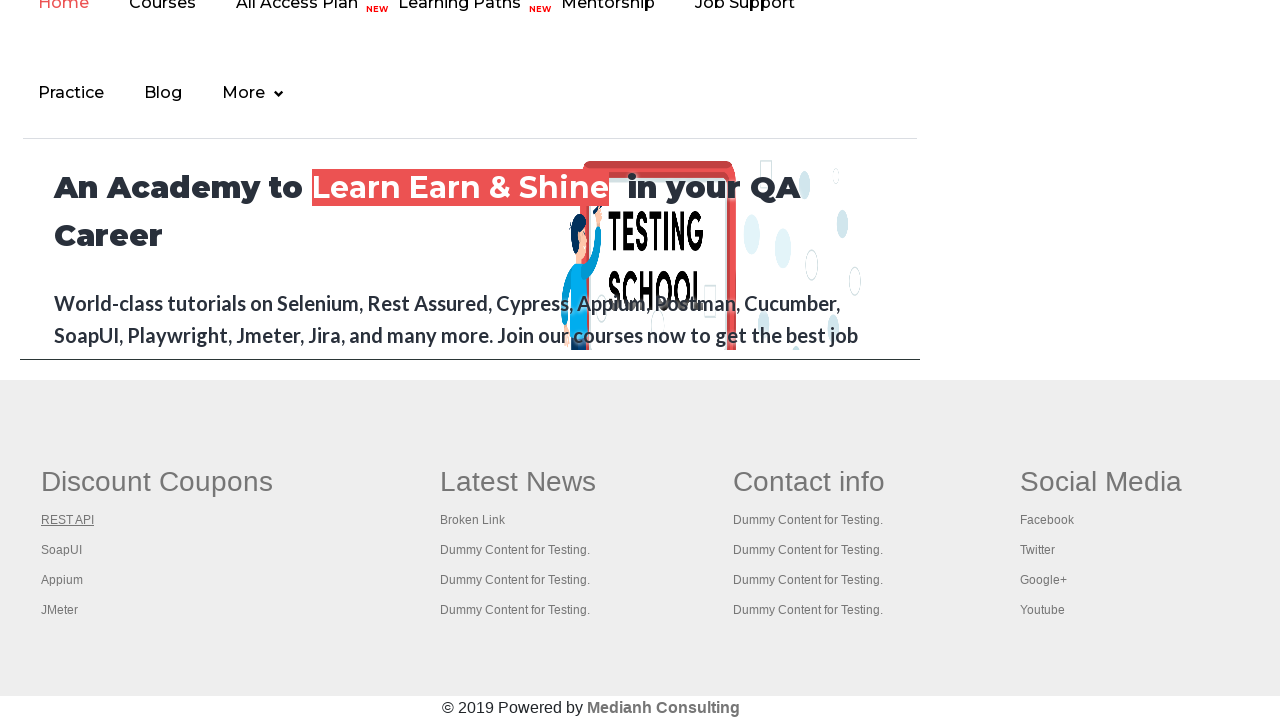

Opened link 2 in new tab using Ctrl+click at (62, 550) on #gf-BIG >> xpath=//table/tbody/tr/td[1]/ul >> a >> nth=2
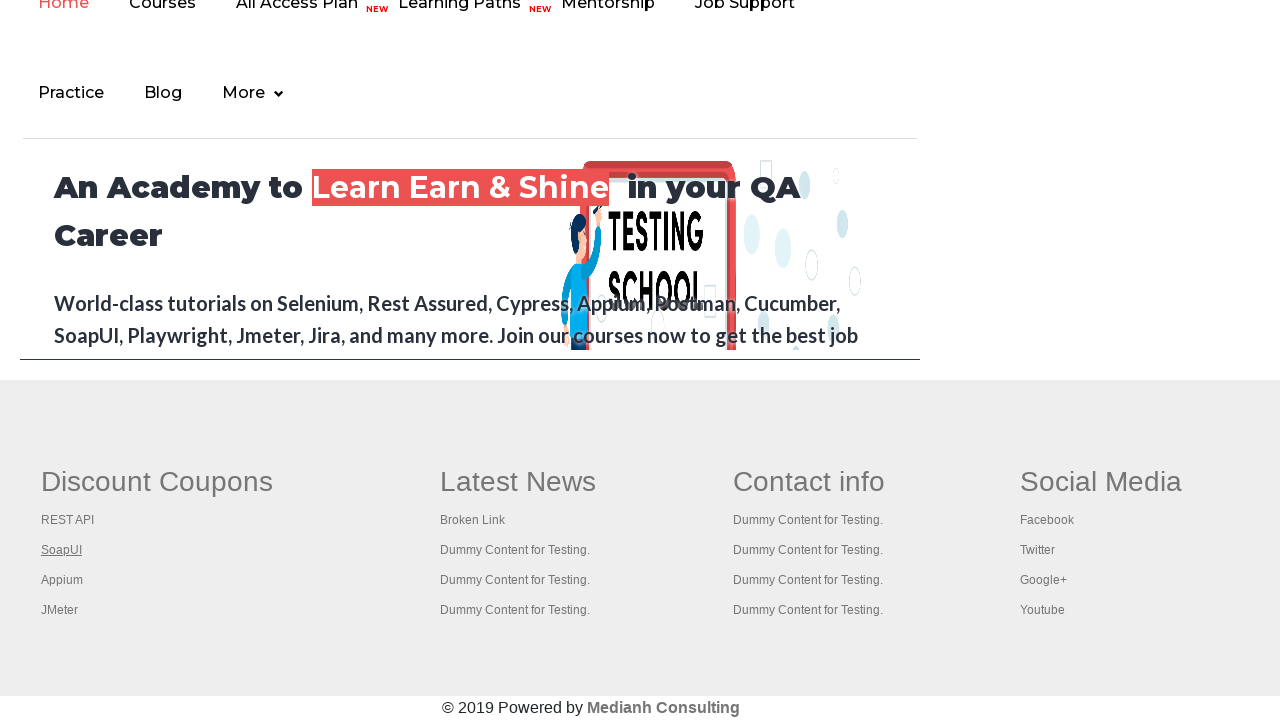

Retrieved title from new tab: 'The World’s Most Popular API Testing Tool | SoapUI'
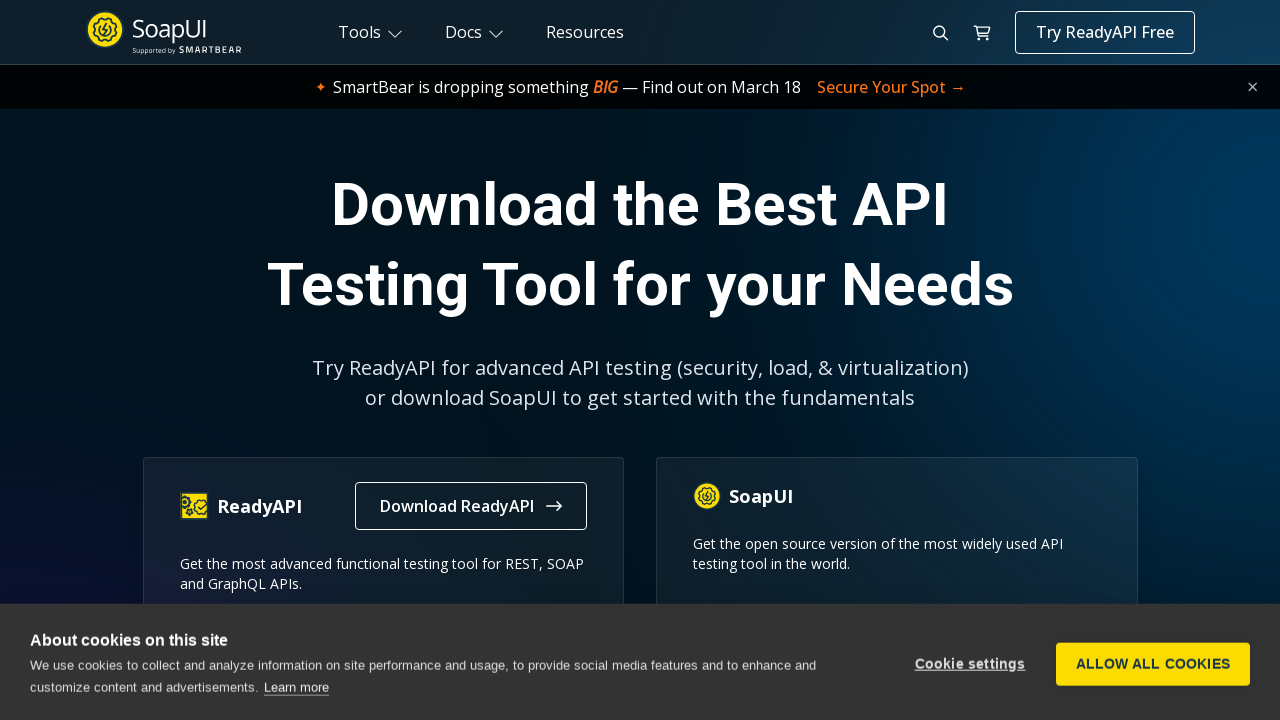

Closed new tab after retrieving title
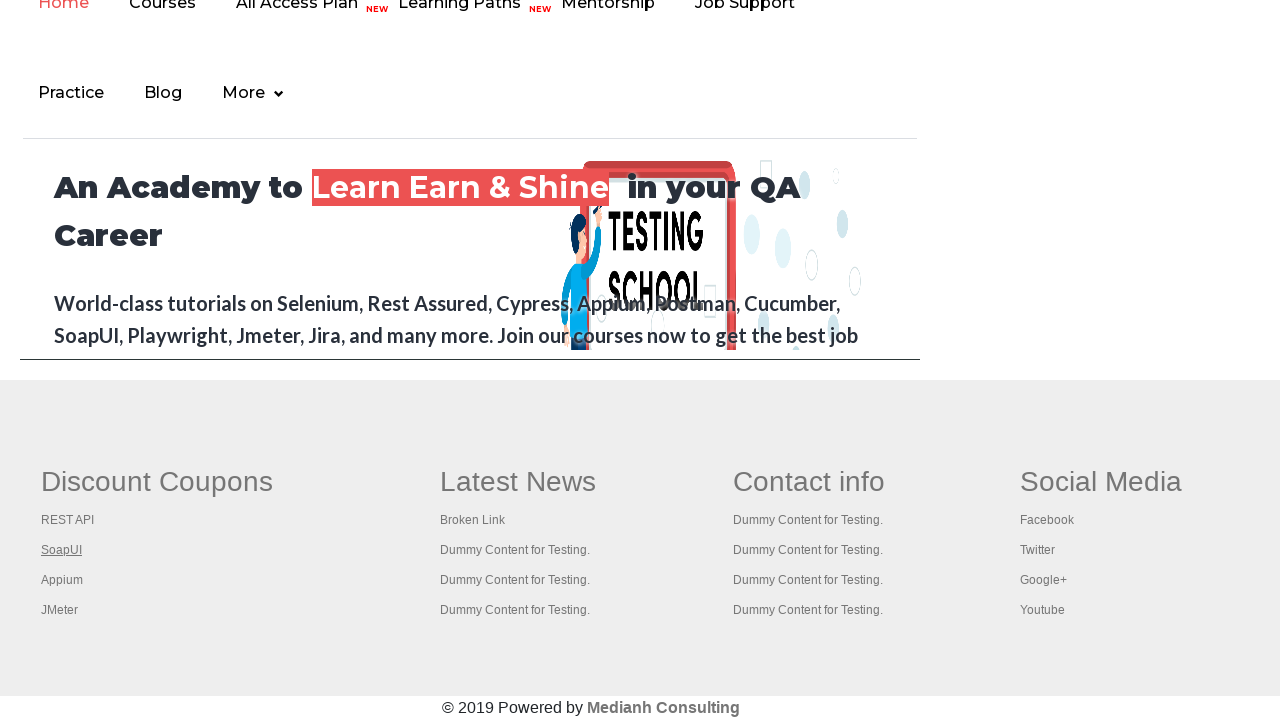

Selected link 3 from footer column
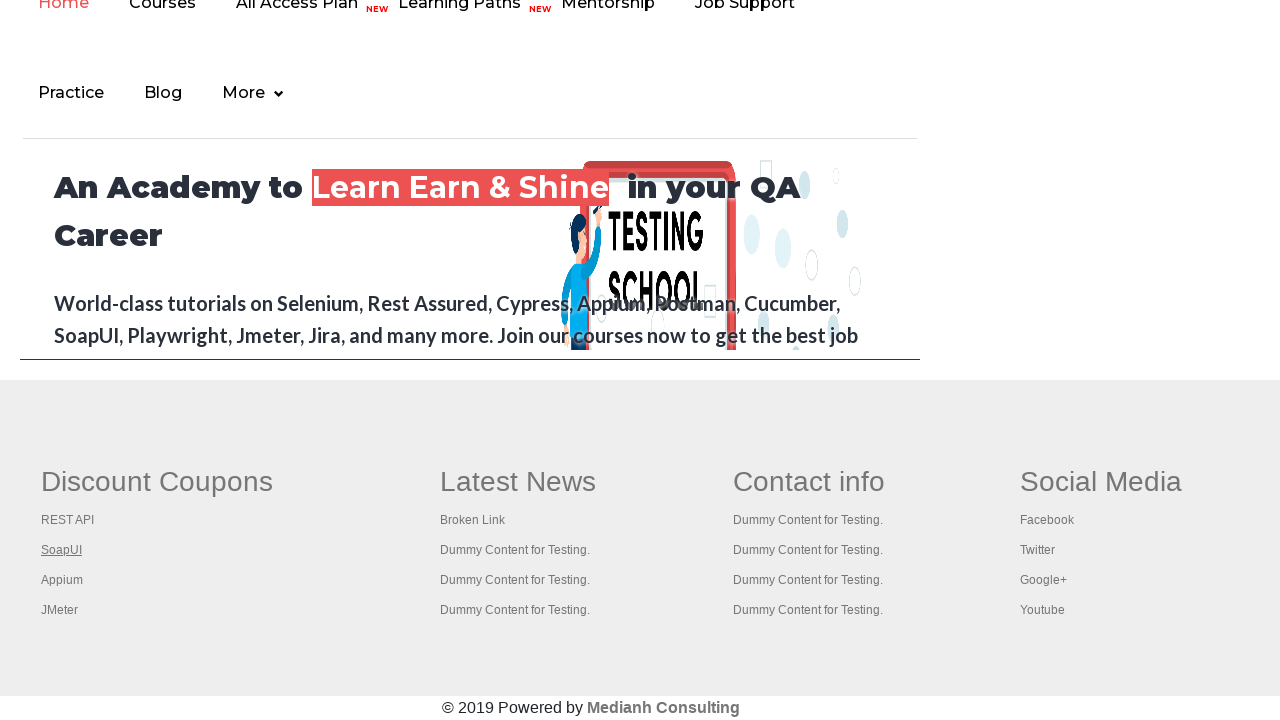

Opened link 3 in new tab using Ctrl+click at (62, 580) on #gf-BIG >> xpath=//table/tbody/tr/td[1]/ul >> a >> nth=3
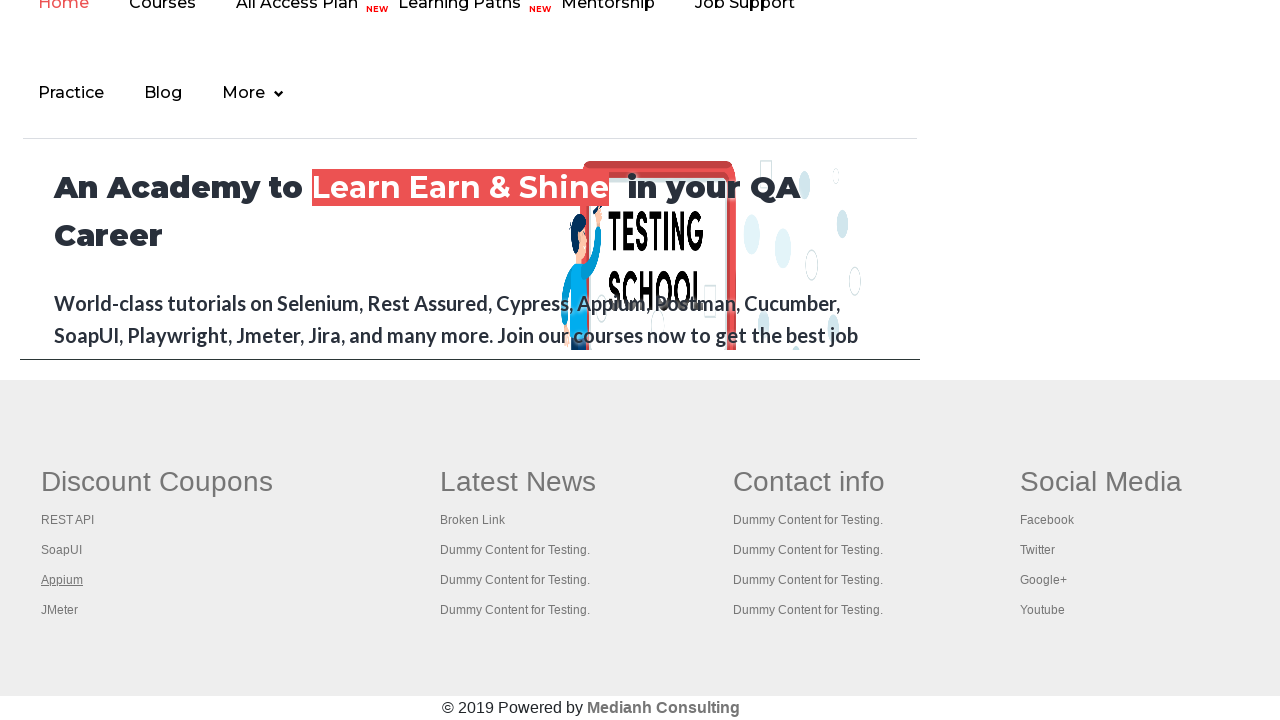

Retrieved title from new tab: ''
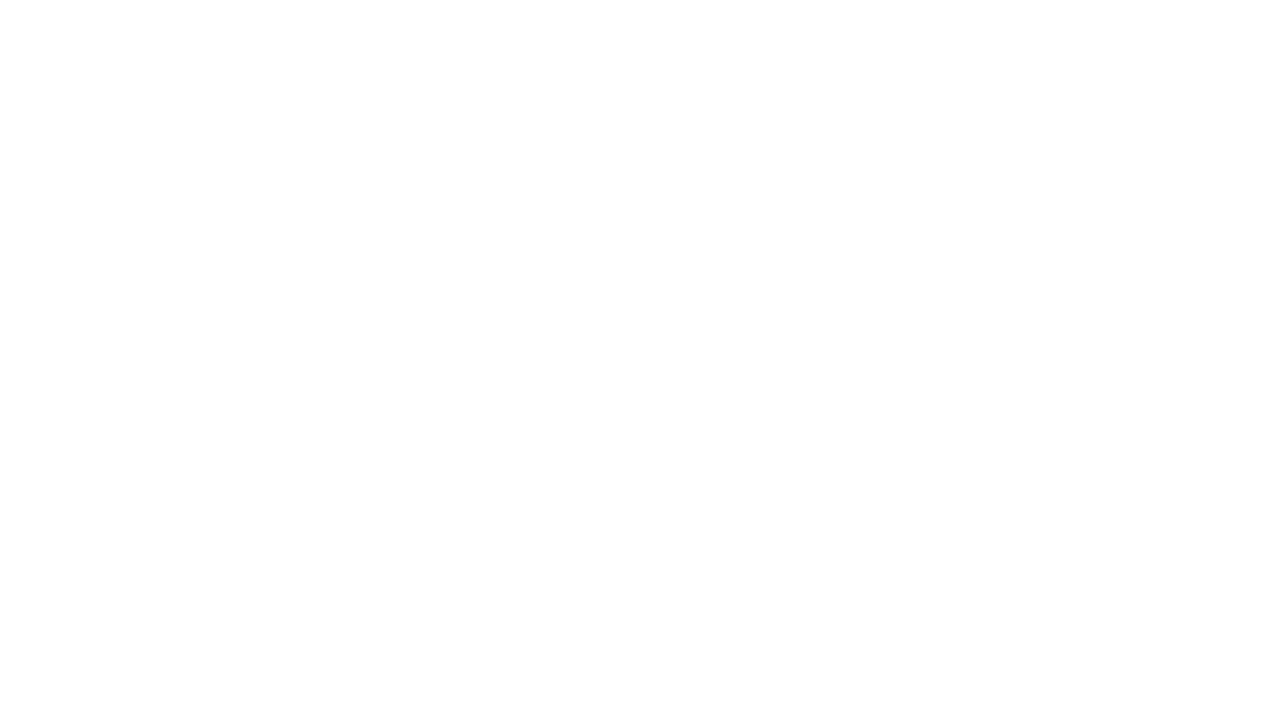

Closed new tab after retrieving title
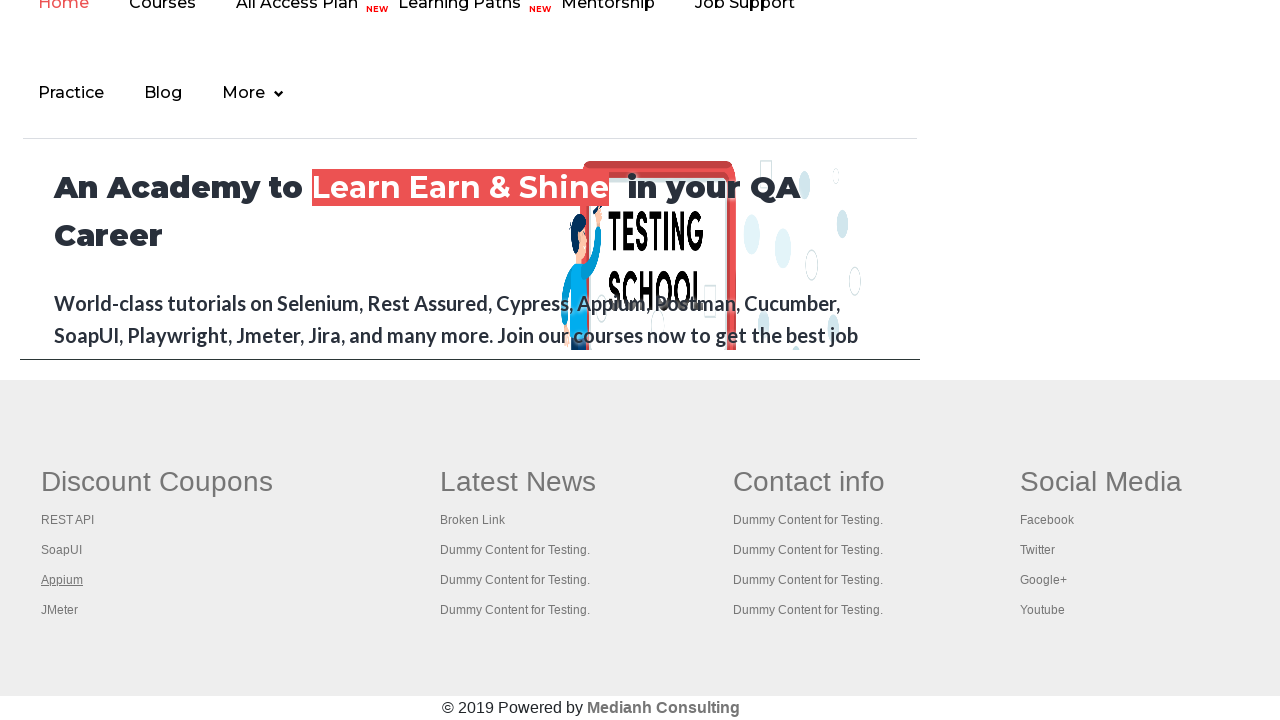

Selected link 4 from footer column
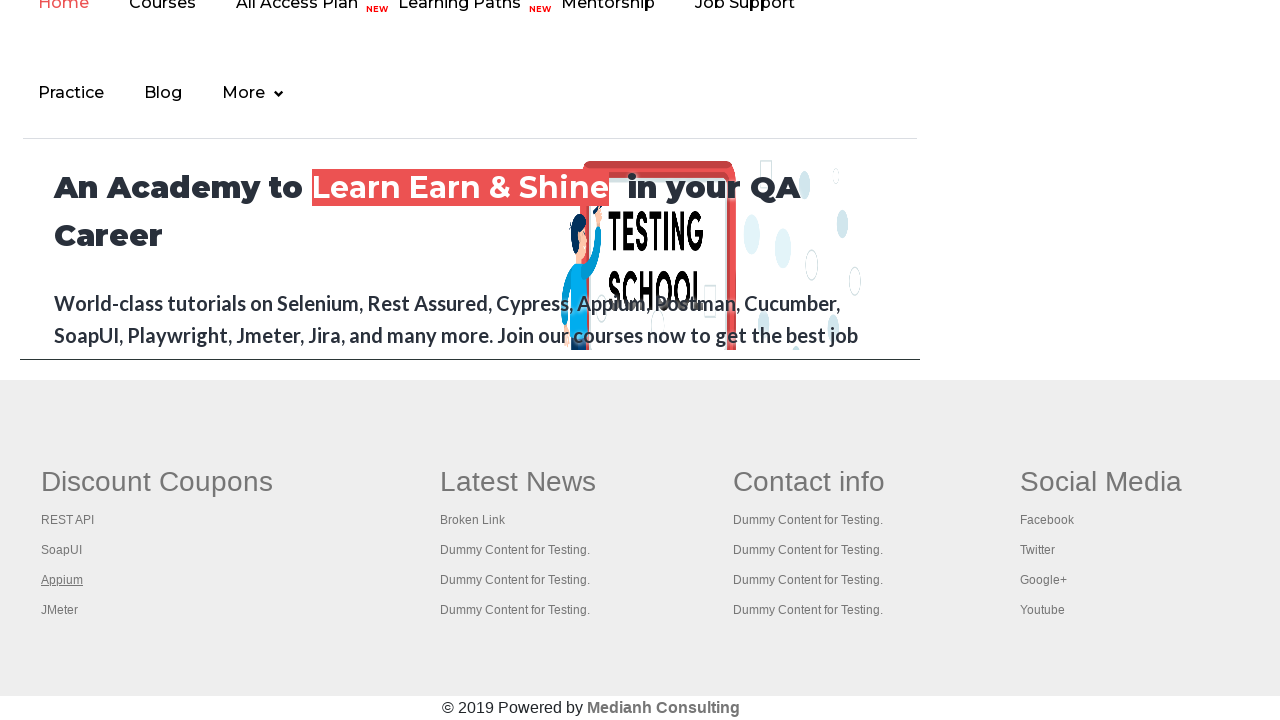

Opened link 4 in new tab using Ctrl+click at (60, 610) on #gf-BIG >> xpath=//table/tbody/tr/td[1]/ul >> a >> nth=4
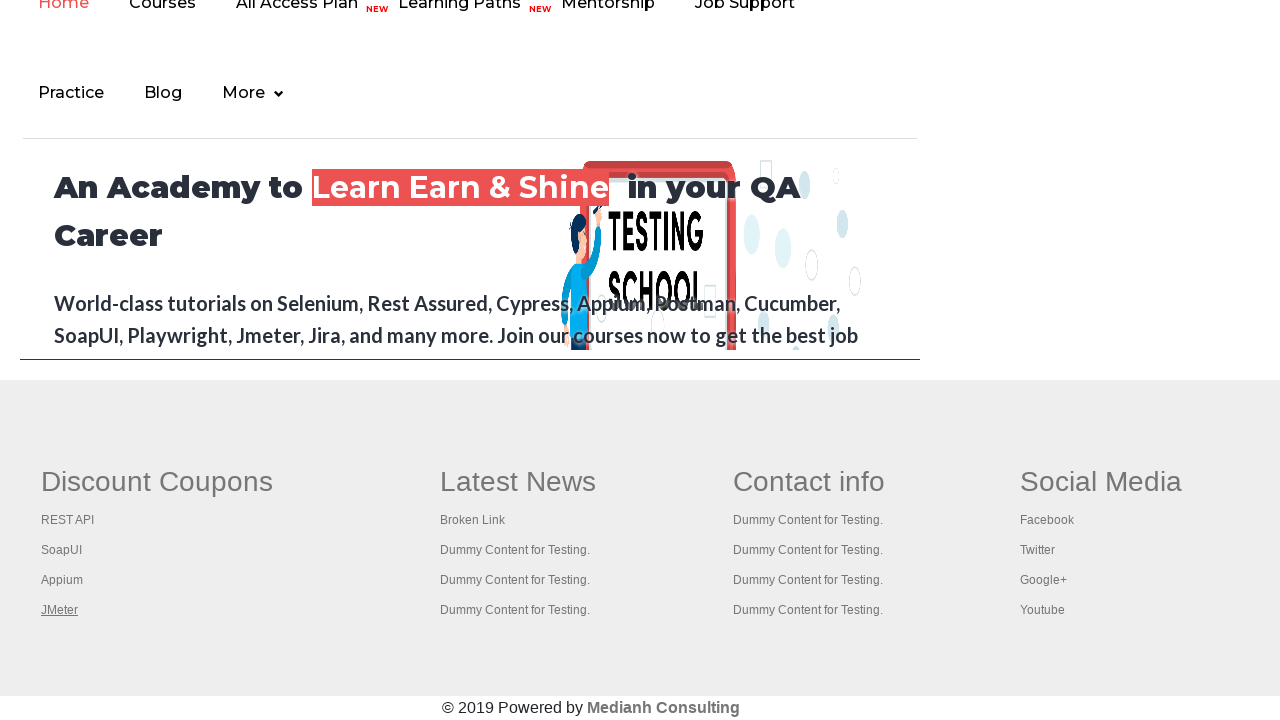

Retrieved title from new tab: 'Apache JMeter - Apache JMeter™'
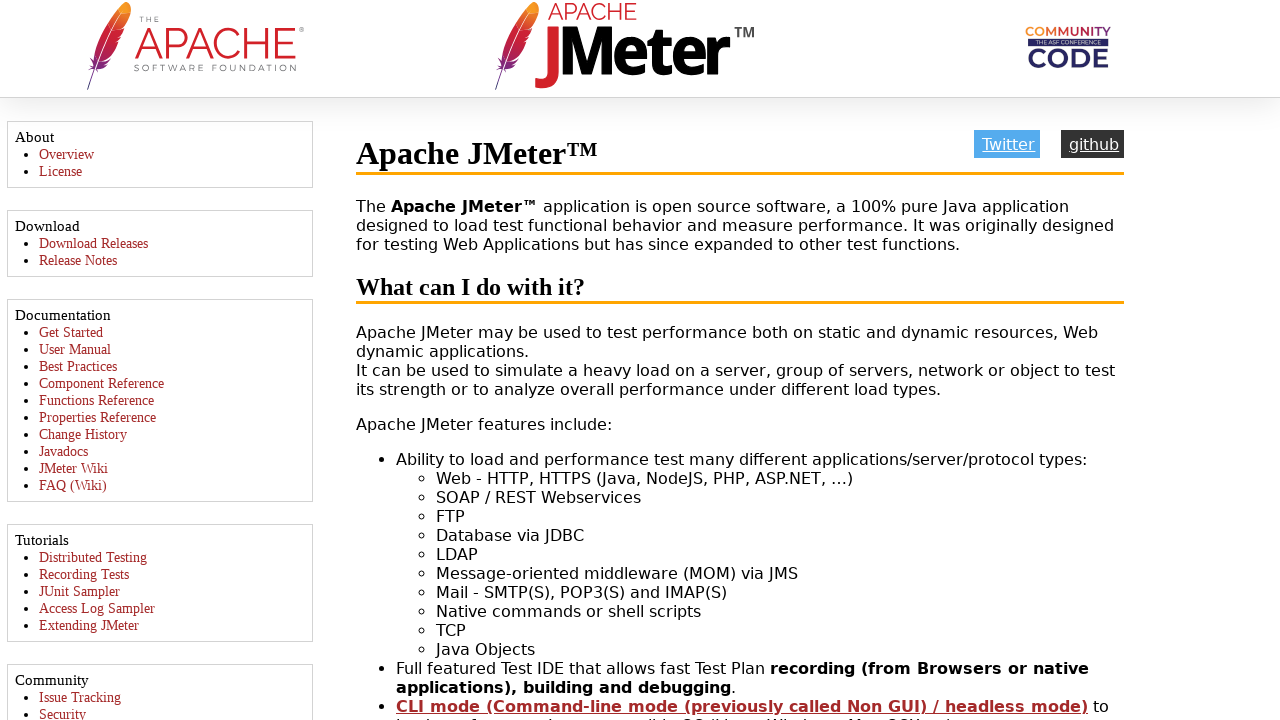

Closed new tab after retrieving title
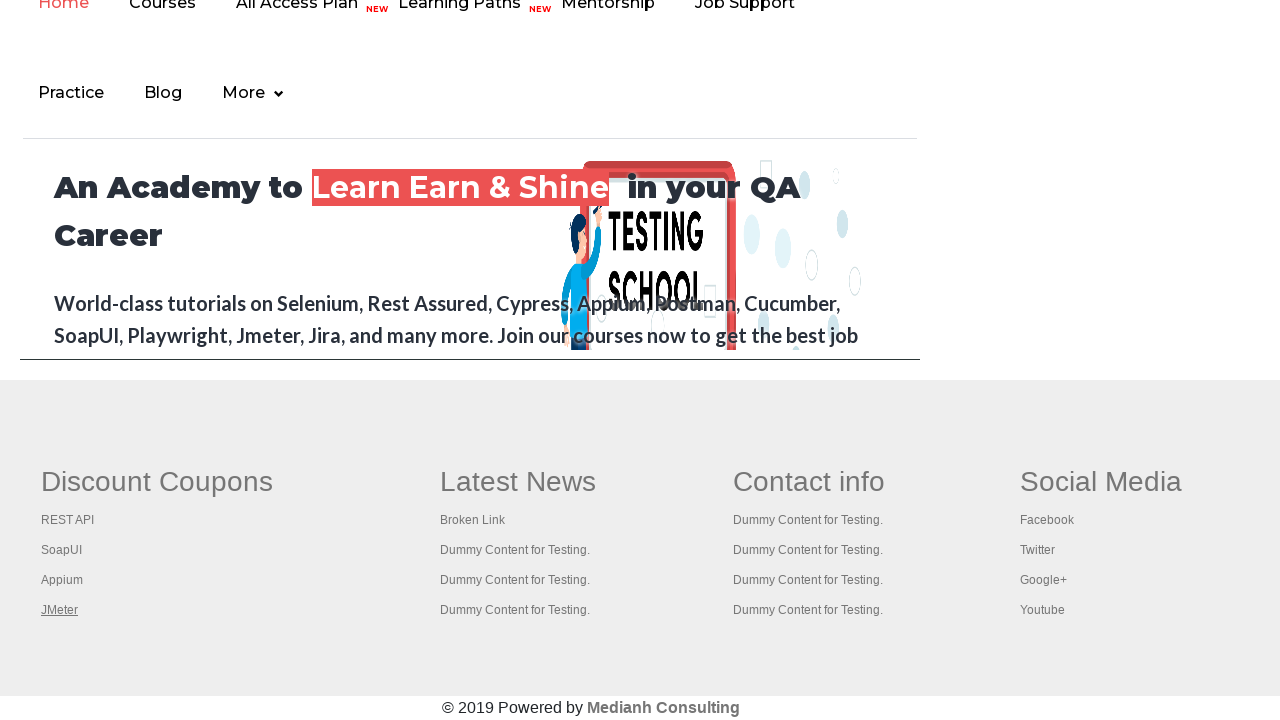

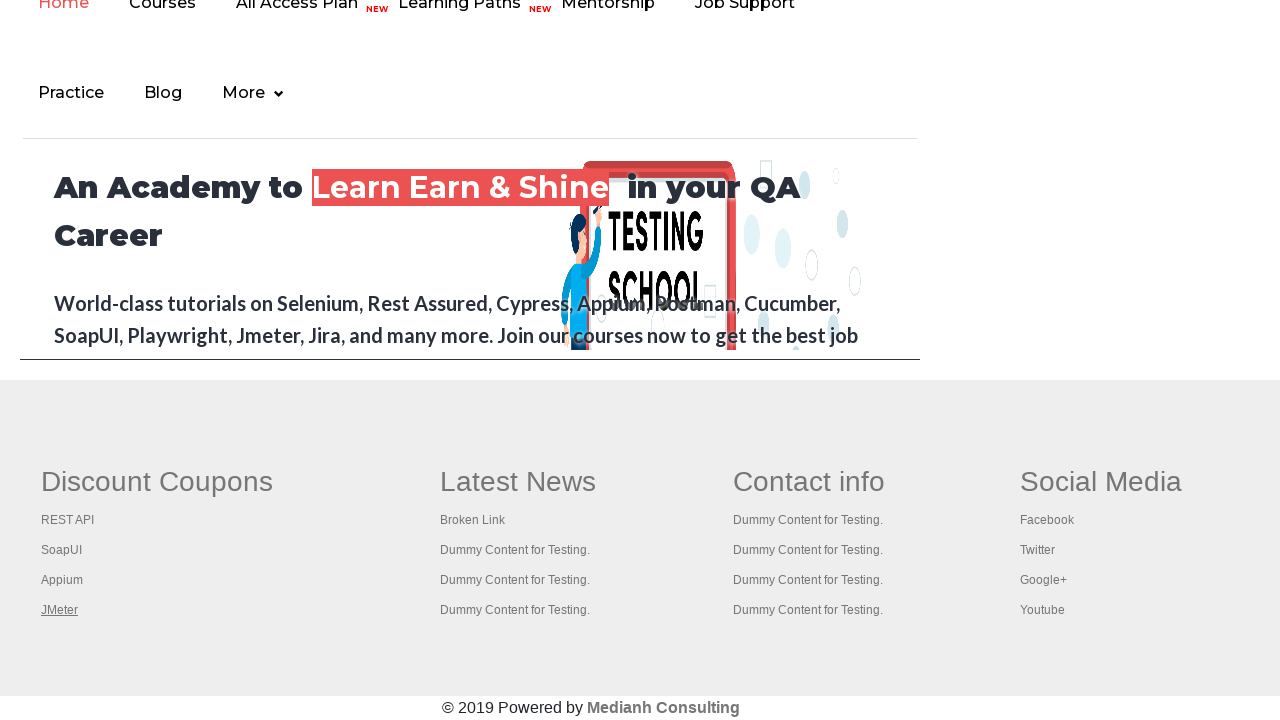